Tests iframe handling by switching to a single iframe, entering text in an input field inside the iframe, and switching back to the default content.

Starting URL: http://demo.automationtesting.in/Frames.html

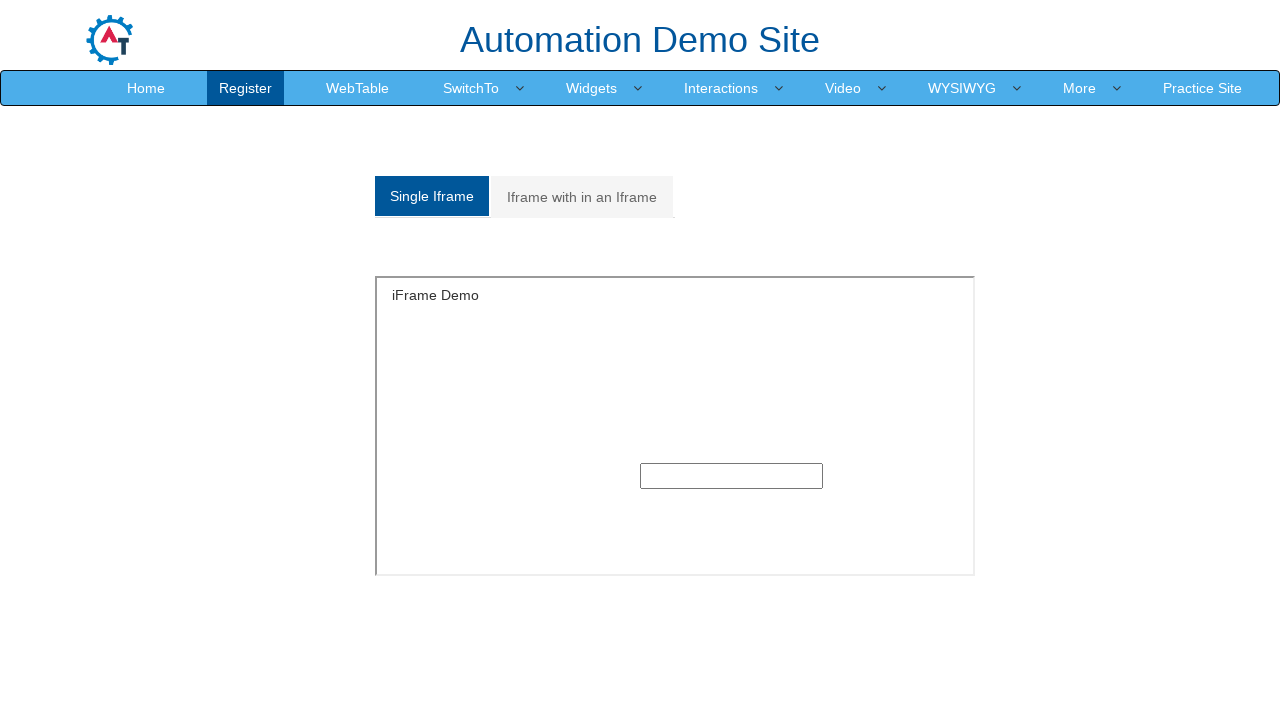

Located iframe with ID 'singleframe'
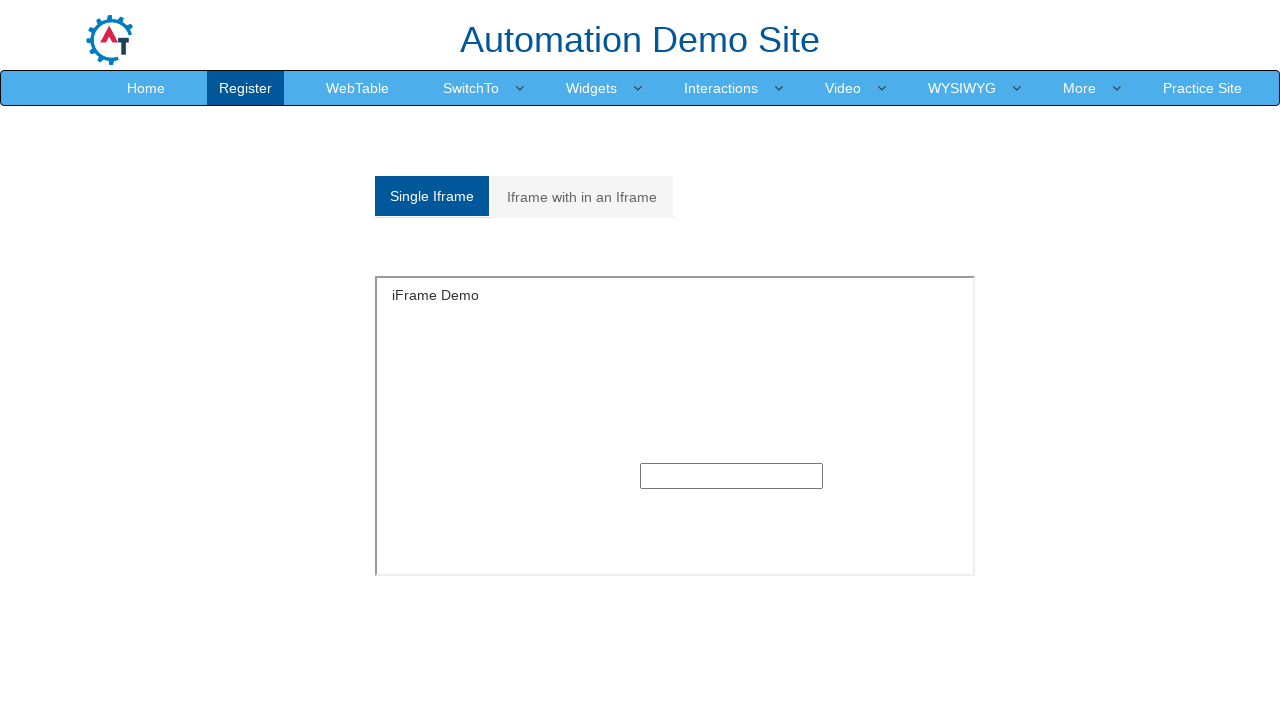

Entered text 'karthik' in input field inside iframe on #singleframe >> internal:control=enter-frame >> input[type='text']
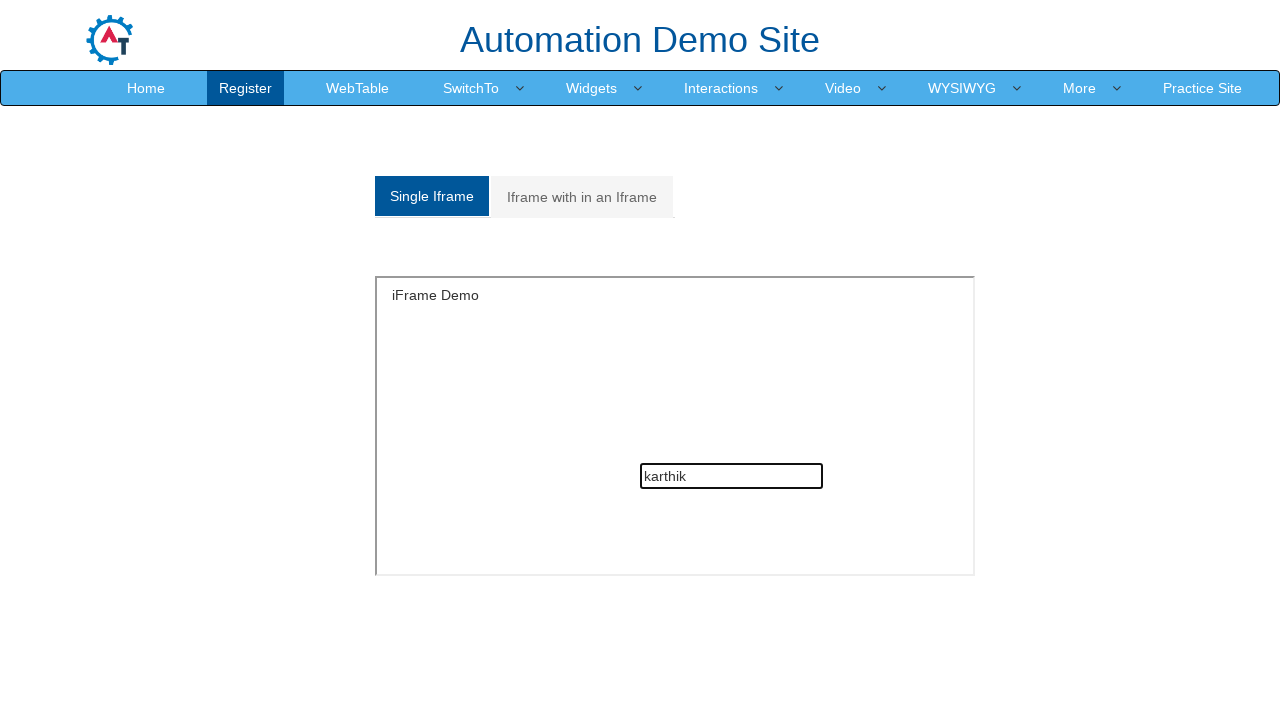

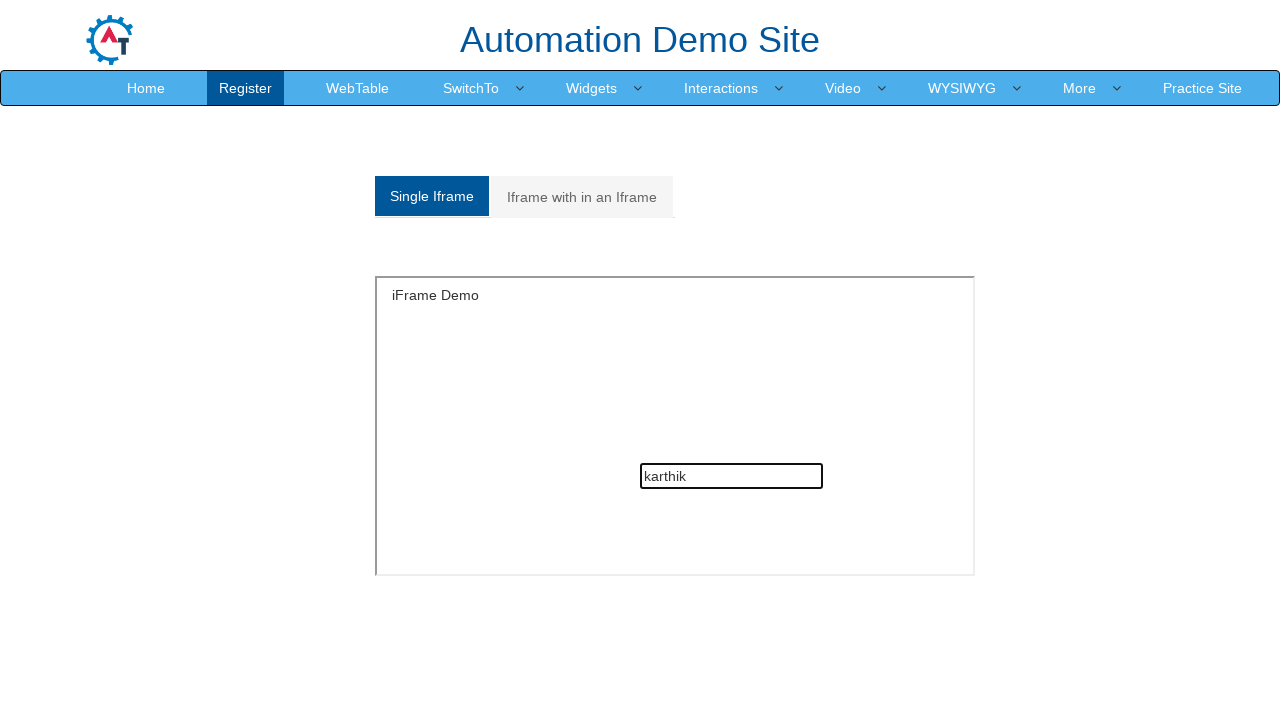